Tests adding jQuery Growl notifications to a webpage by injecting jQuery, jQuery Growl library, and its styles, then displaying a notification message on the page.

Starting URL: http://the-internet.herokuapp.com

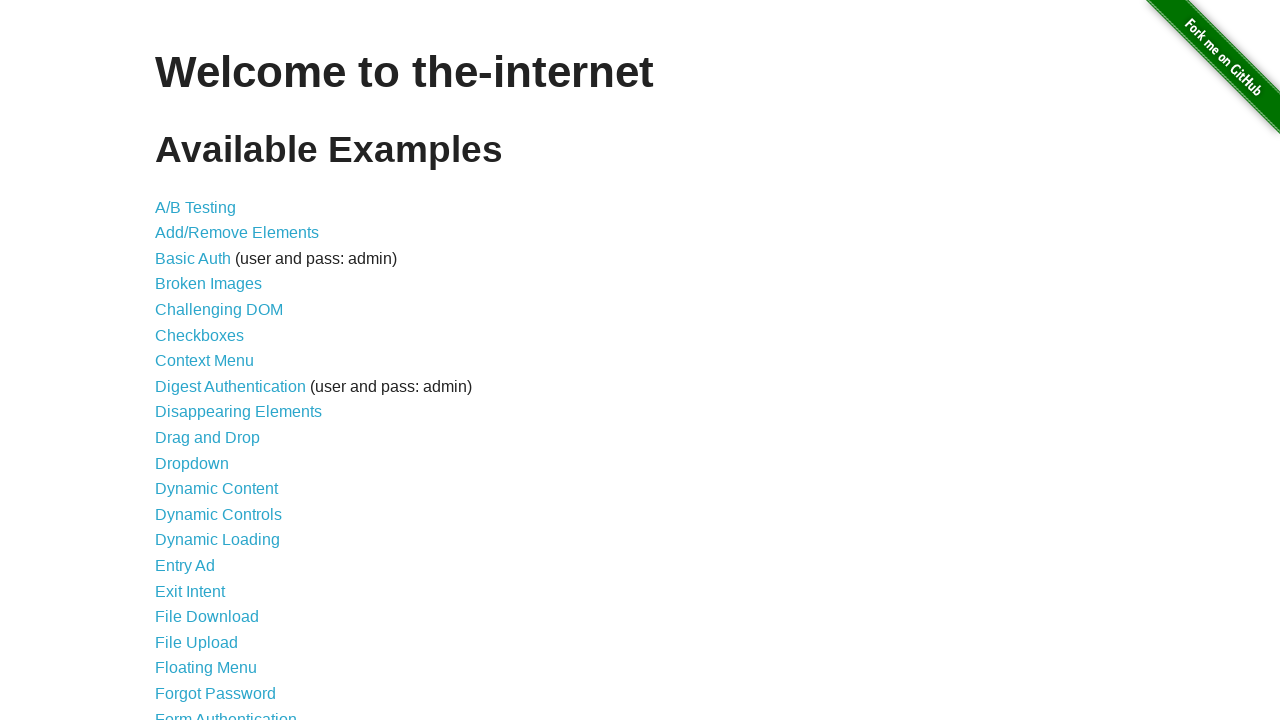

Injected jQuery library into the page
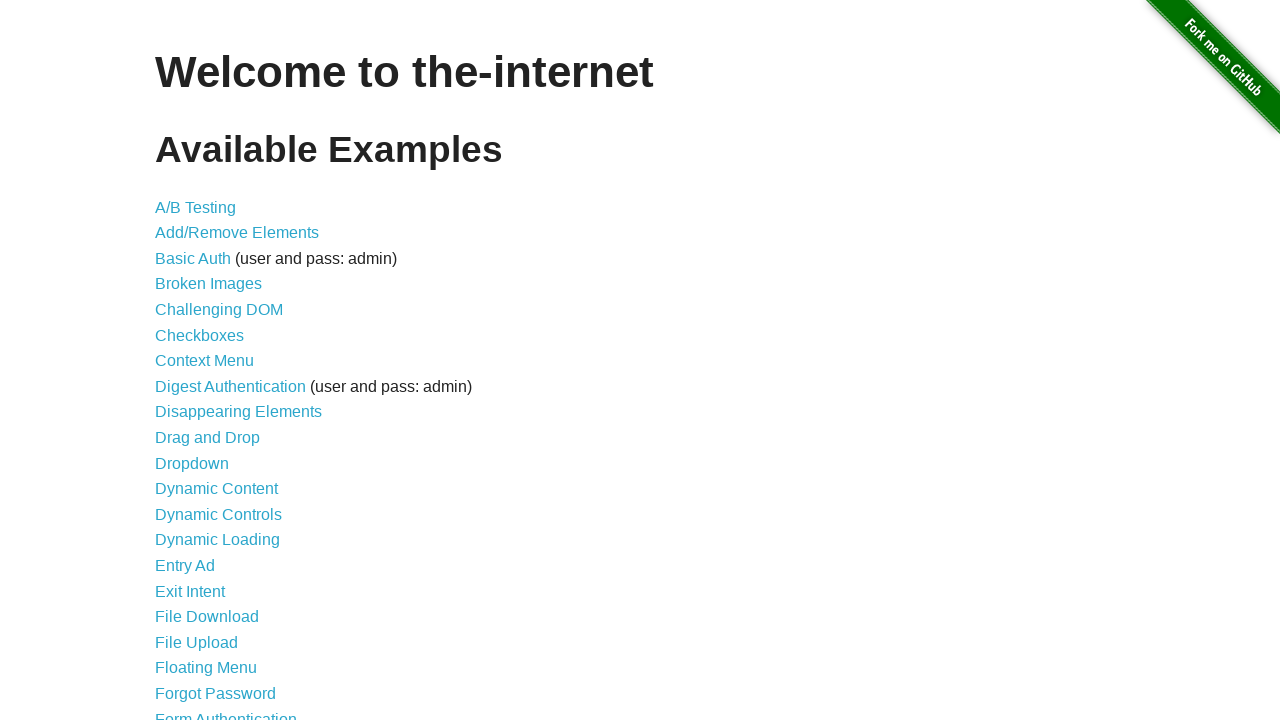

jQuery library loaded successfully
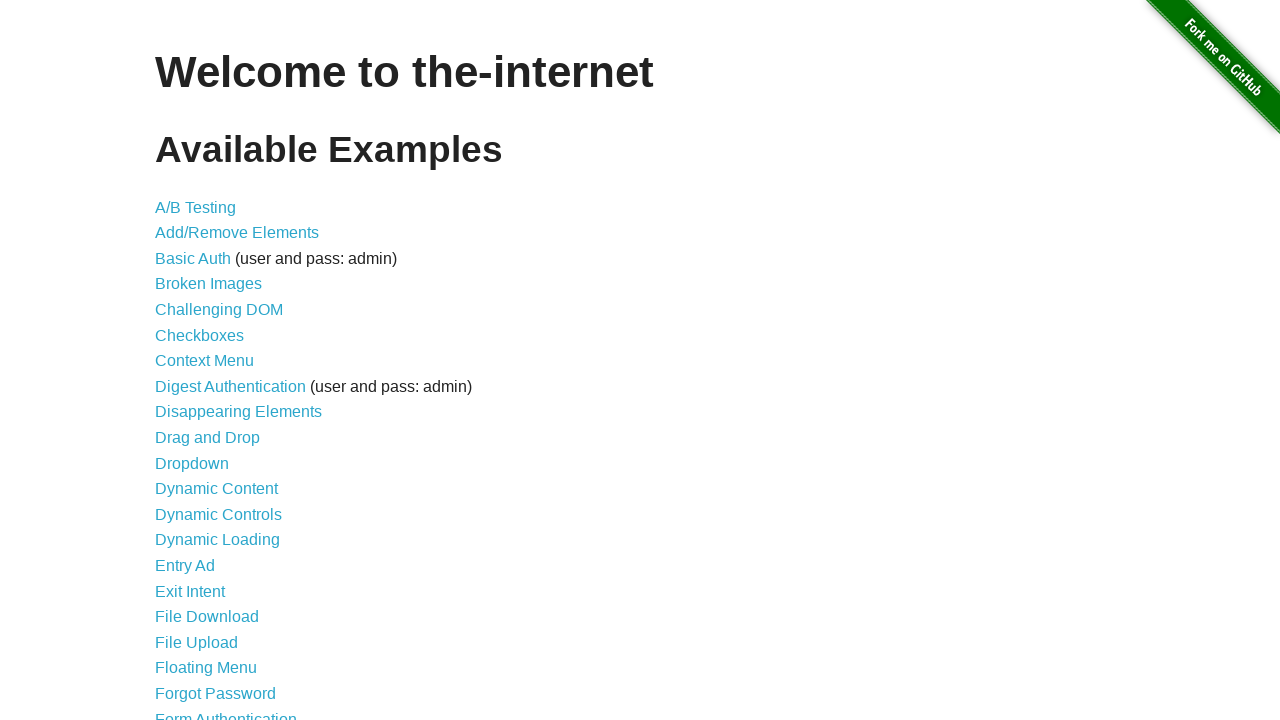

Injected jQuery Growl library into the page
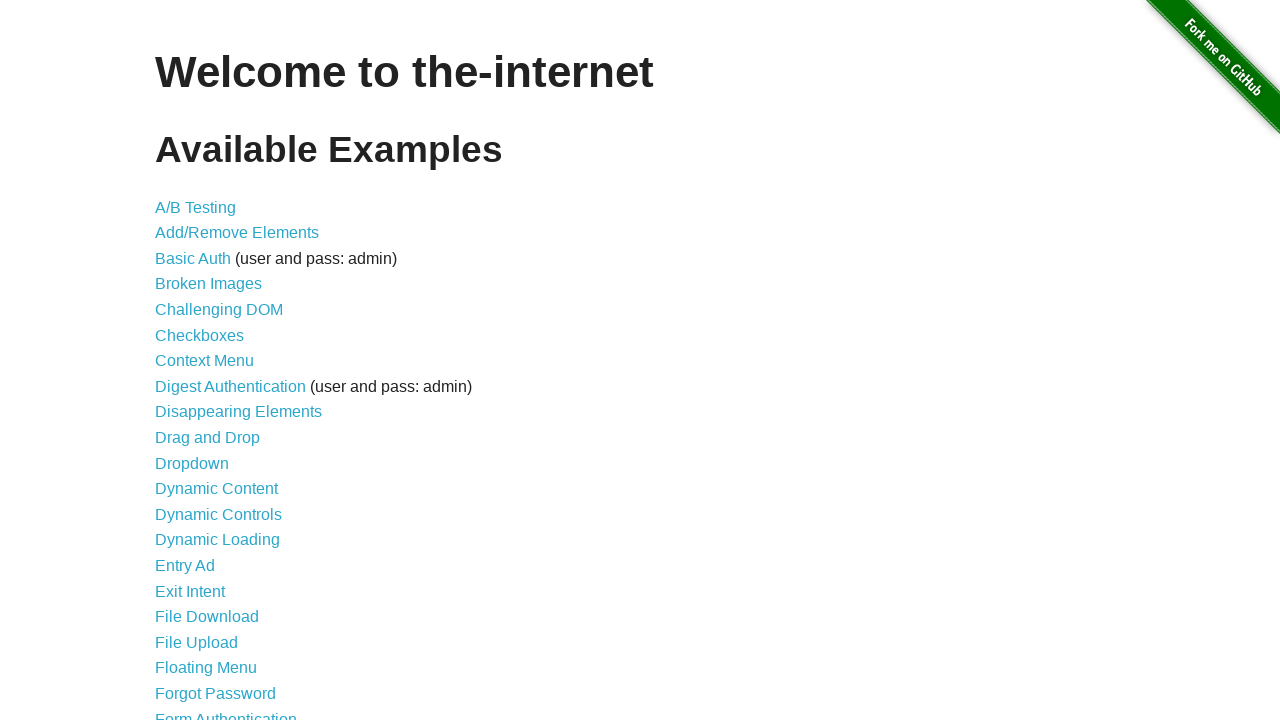

Injected jQuery Growl CSS styles into the page
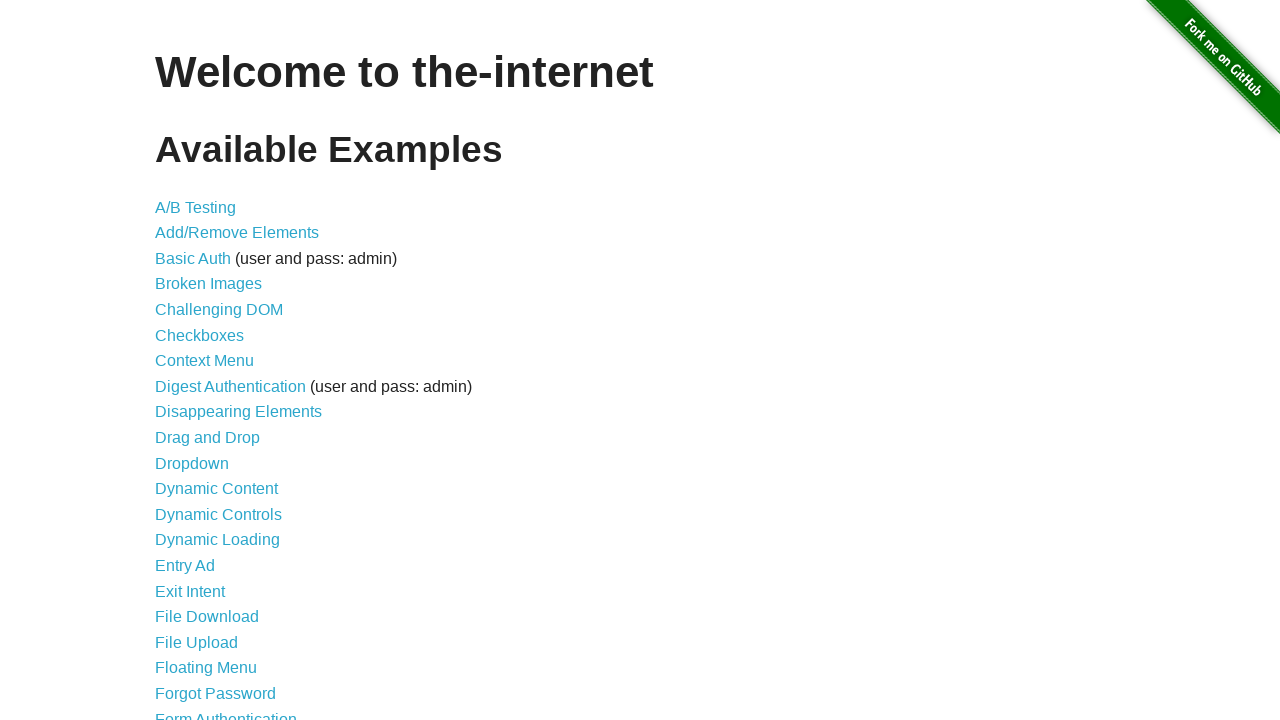

jQuery Growl library loaded and ready
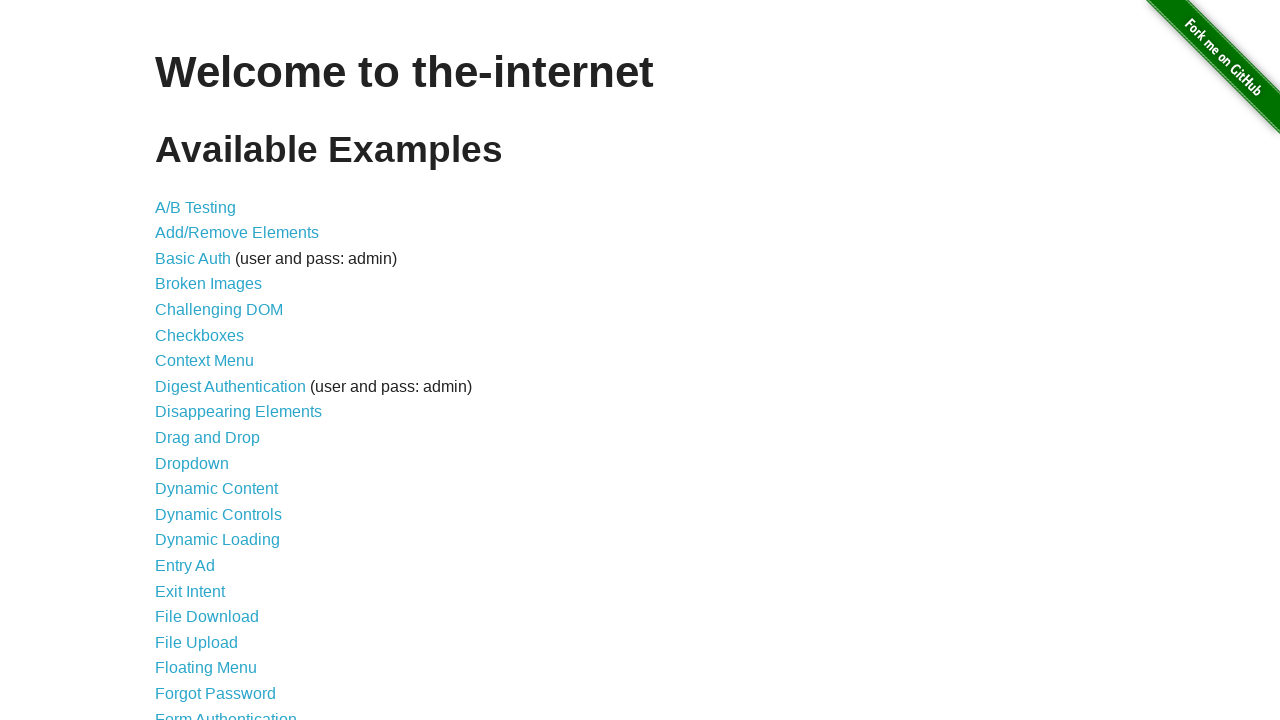

Displayed jQuery Growl notification with title 'GET' and message '/'
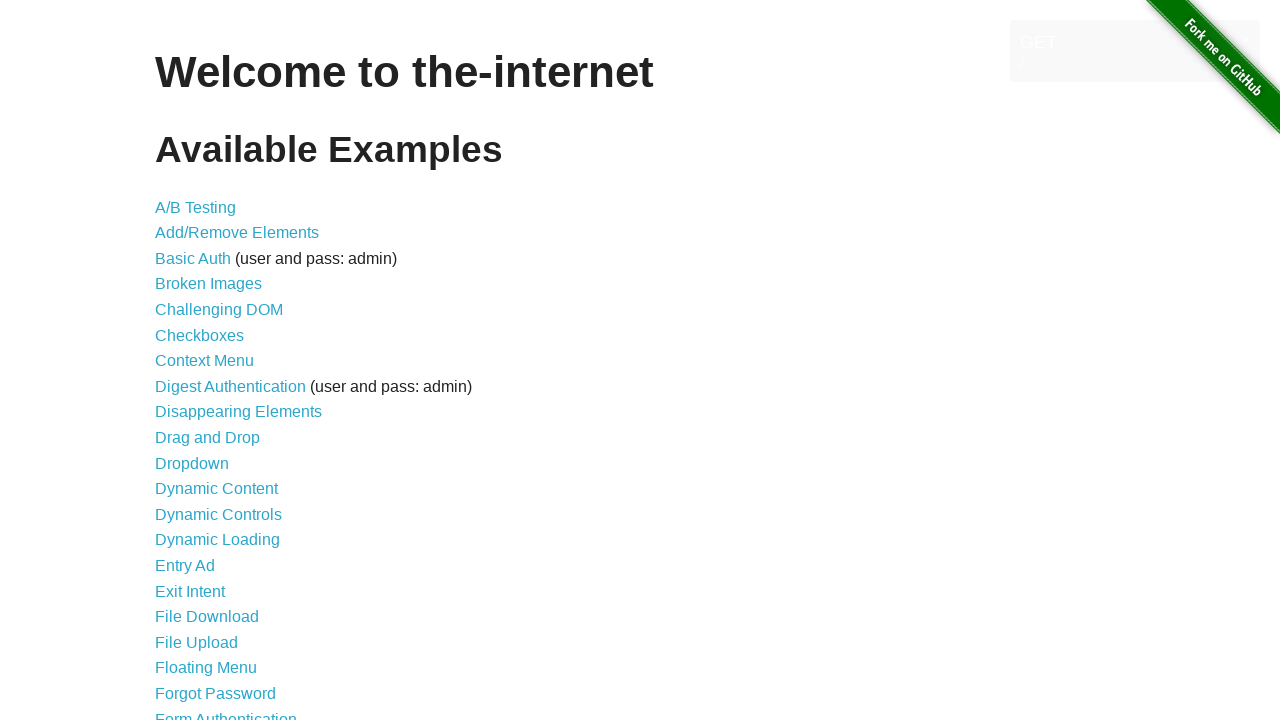

Waited 2 seconds to observe the notification
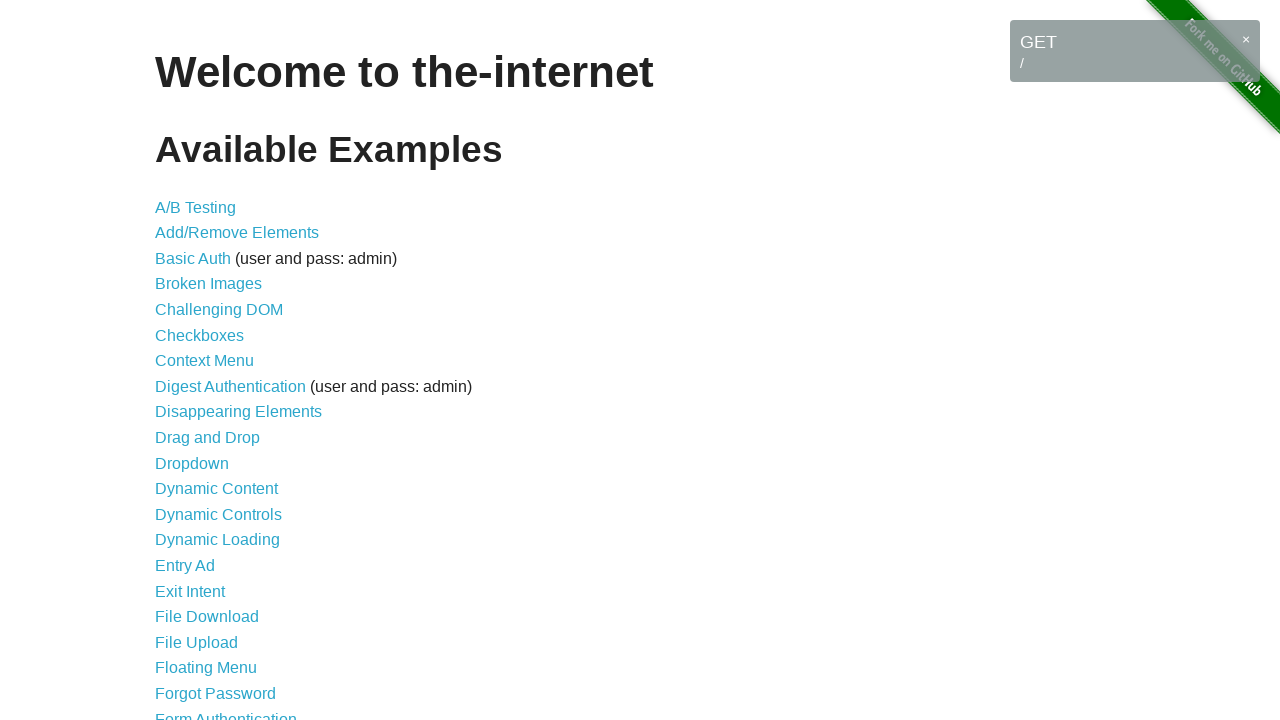

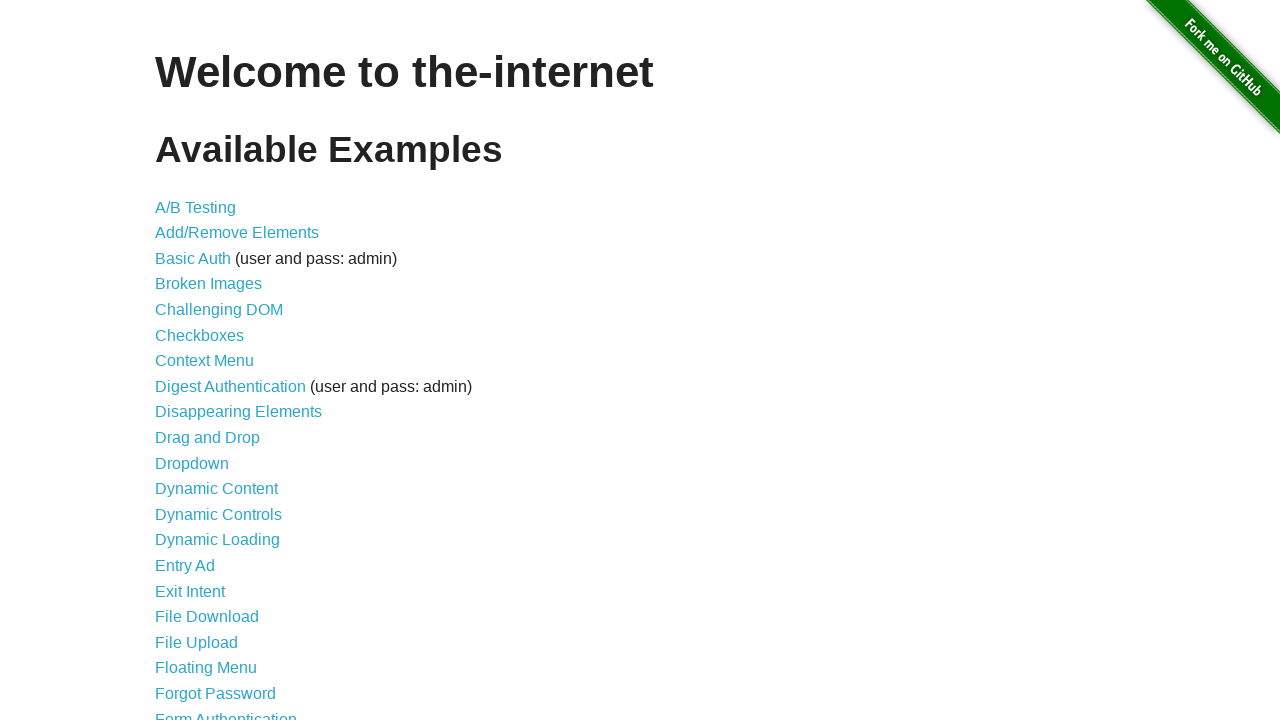